Tests iframe interaction by switching to an iframe and entering text into an input field within it

Starting URL: http://demo.automationtesting.in/Frames.html

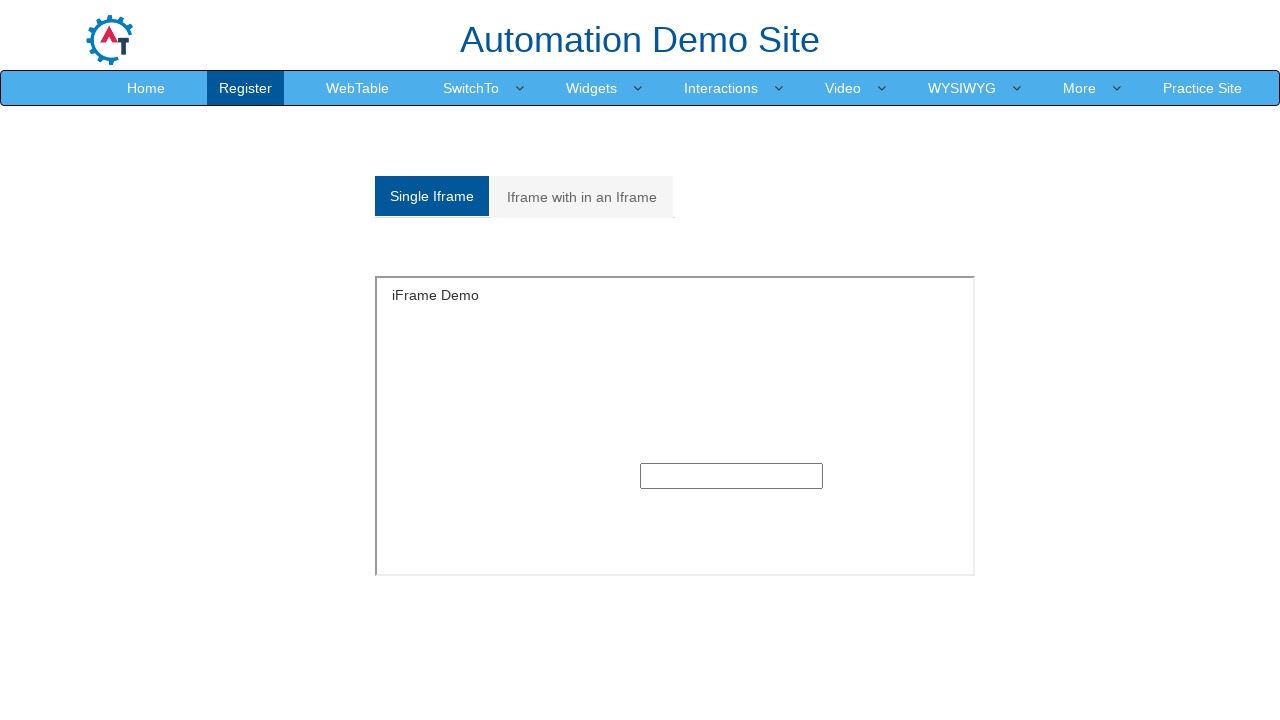

Located iframe with id 'singleframe'
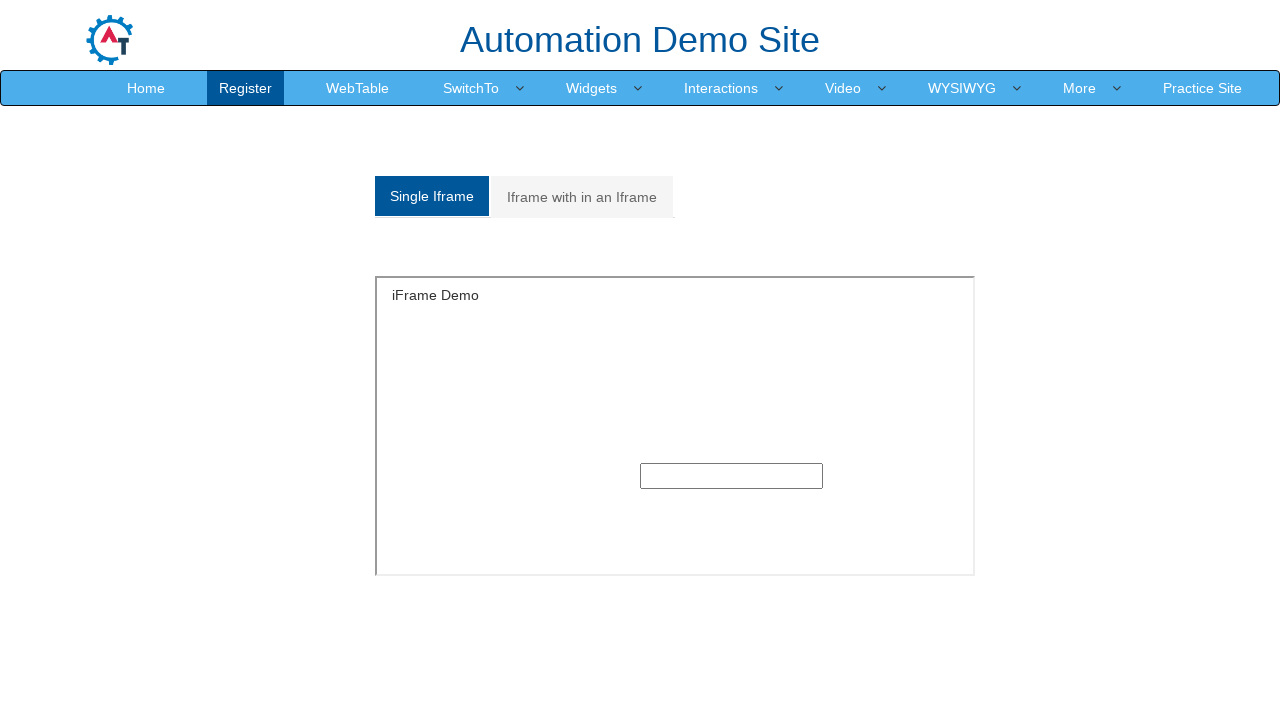

Filled input field within iframe with 'home now' on #singleframe >> internal:control=enter-frame >> input
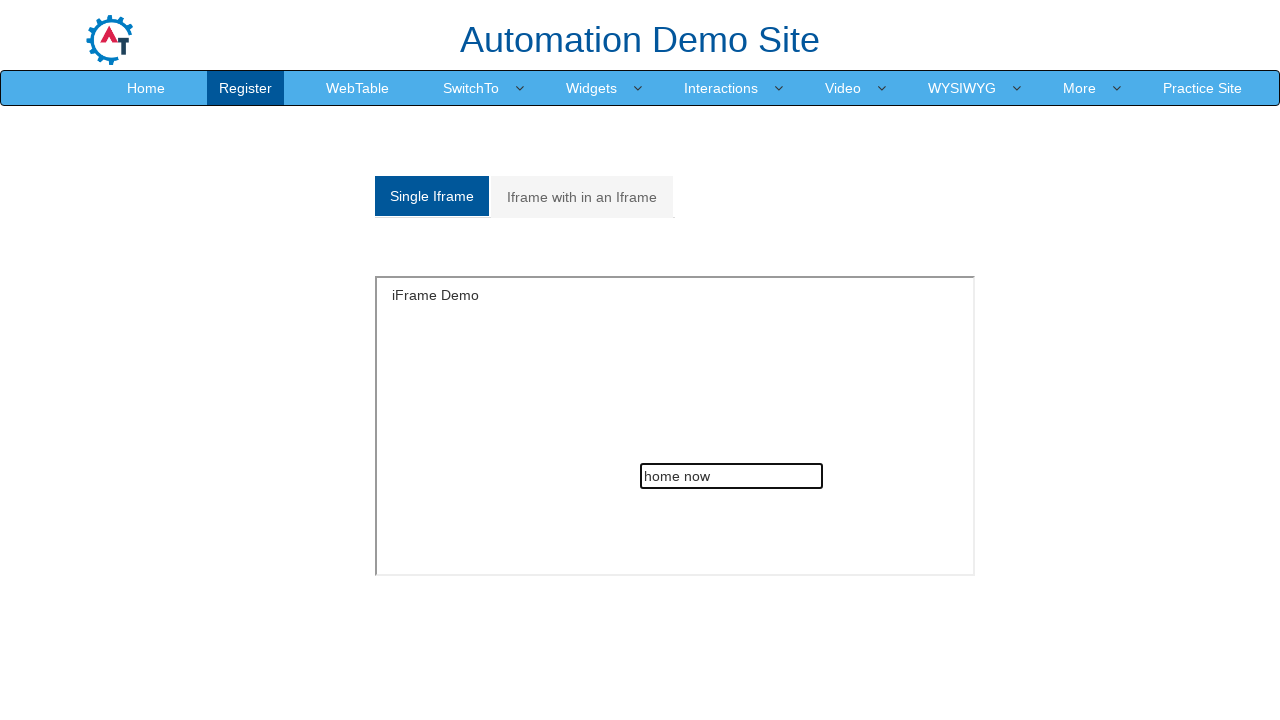

Waited 3000ms for action to complete
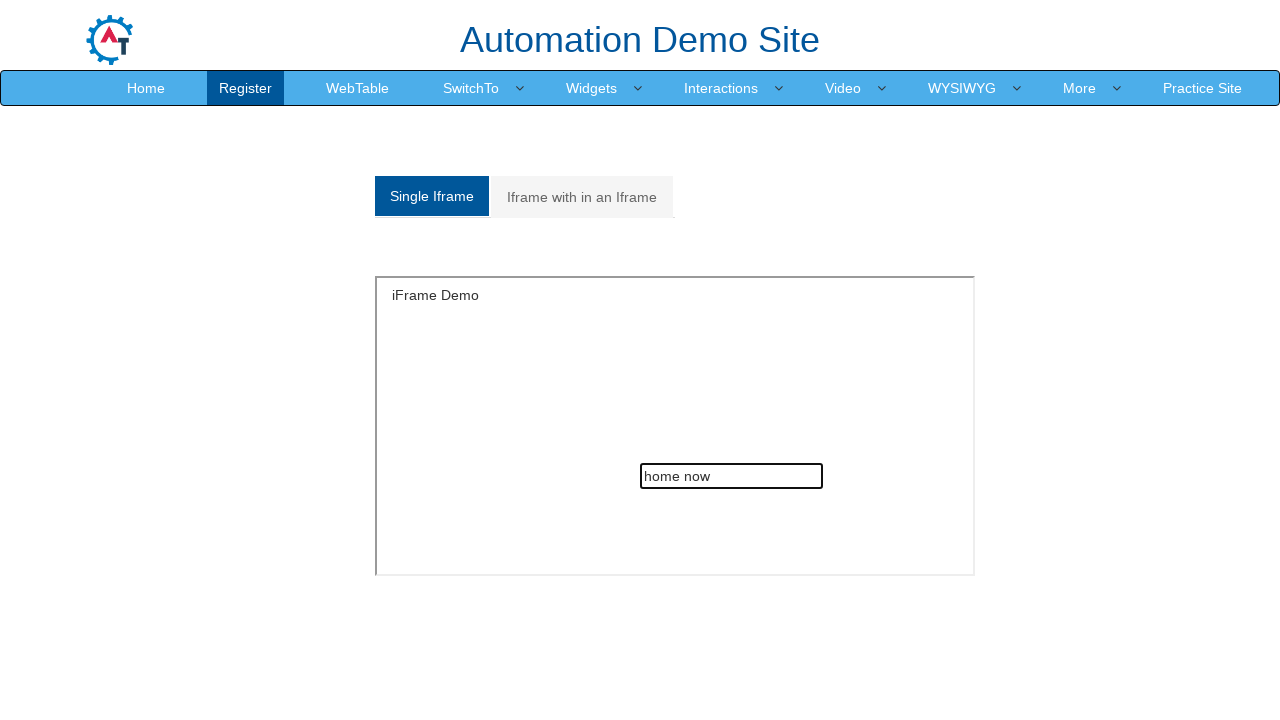

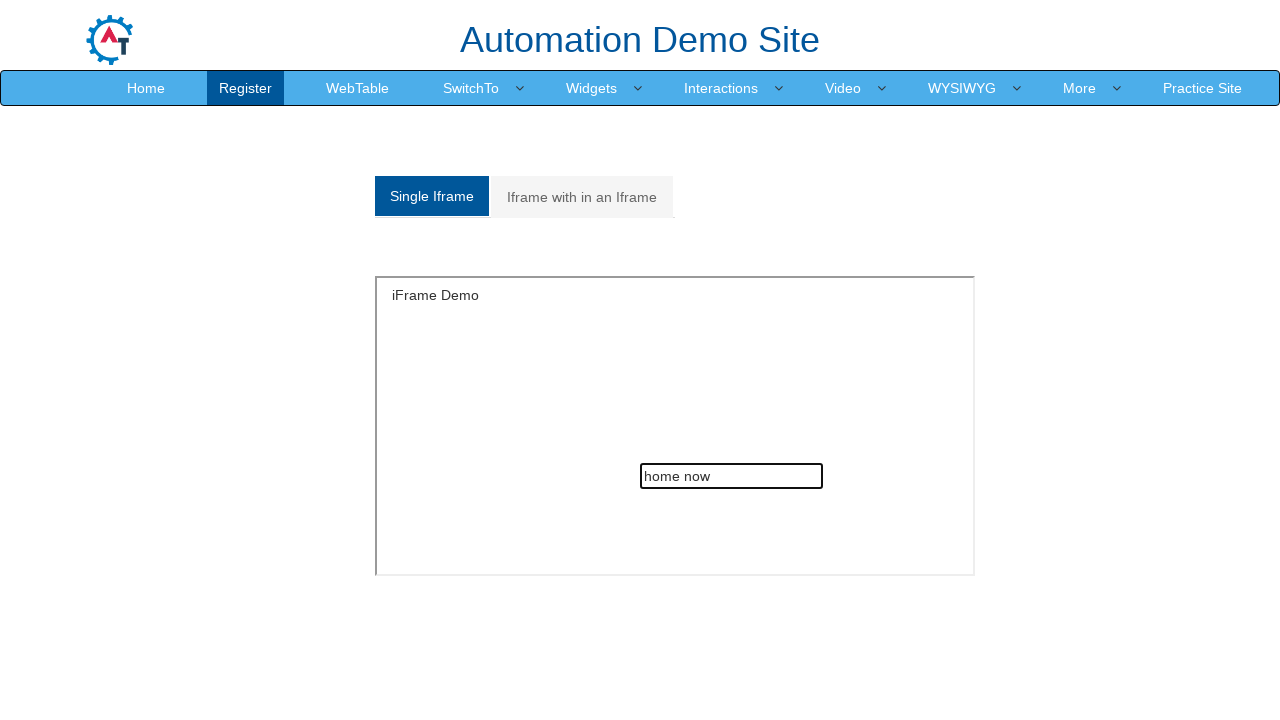